Tests a signature pad web application by drawing a square shape using mouse drag actions, then clicking the clear button to reset the canvas.

Starting URL: http://szimek.github.io/signature_pad/

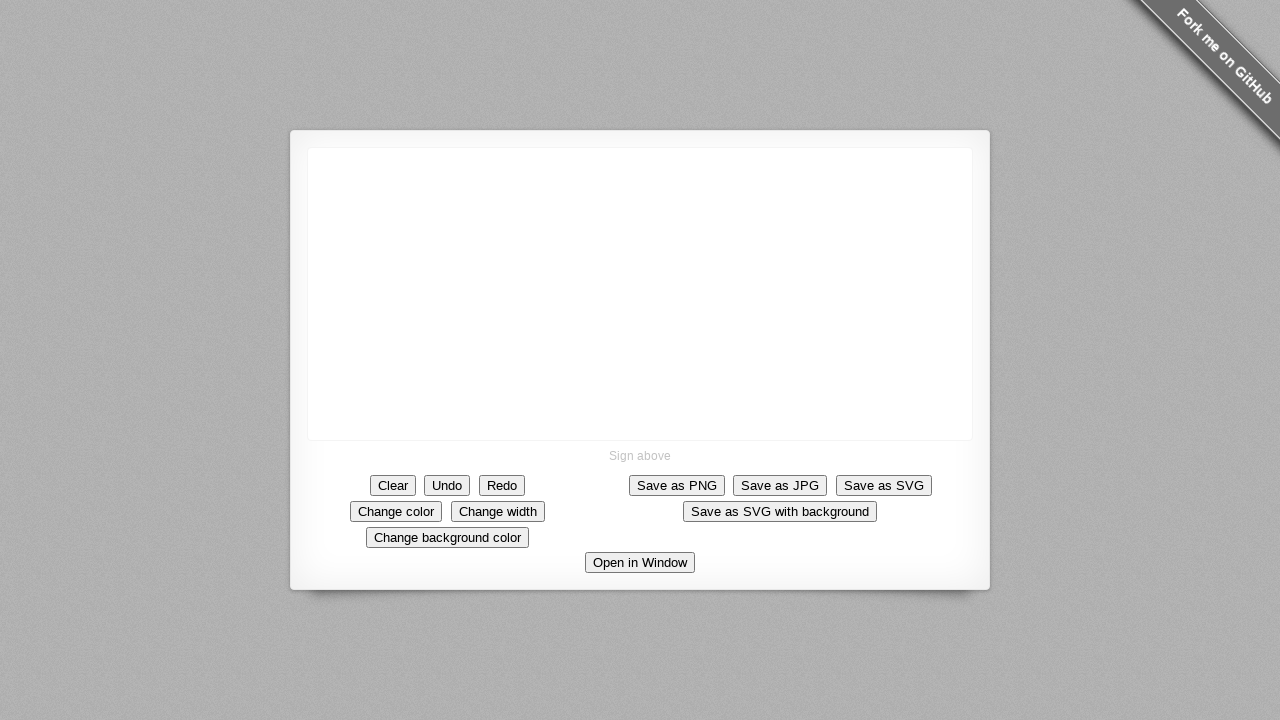

Signature pad container loaded
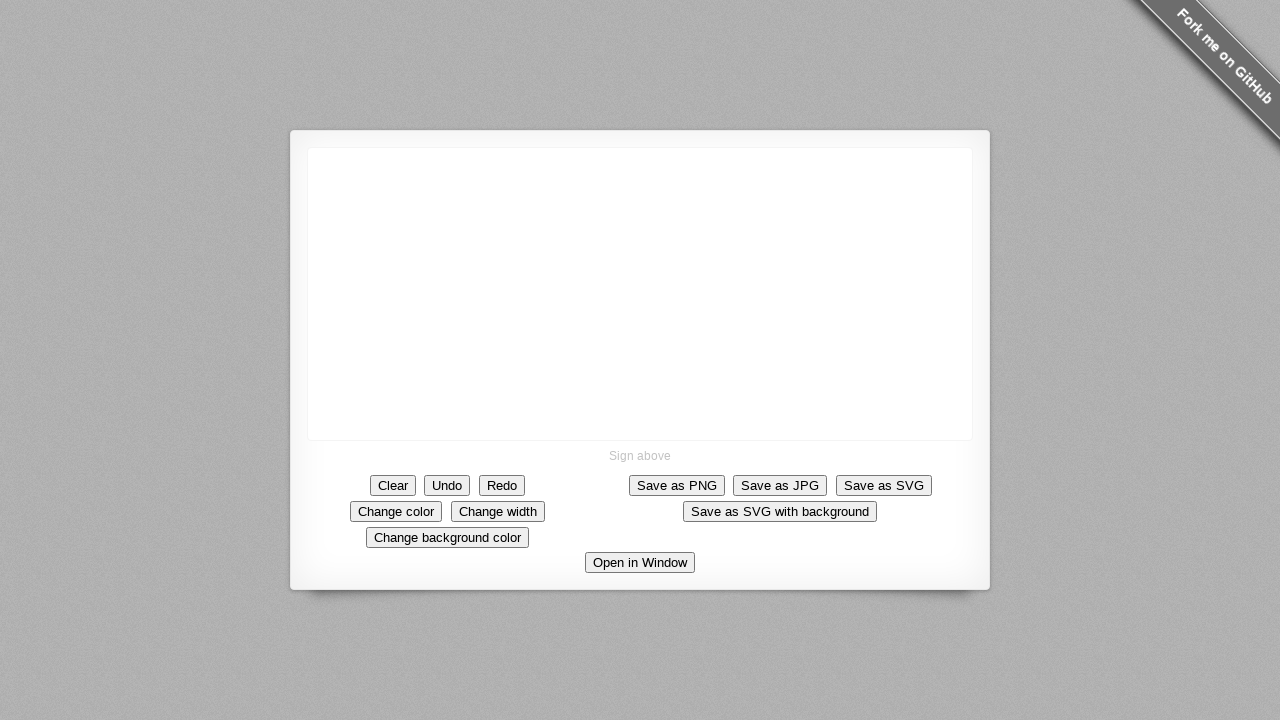

Located signature pad canvas element
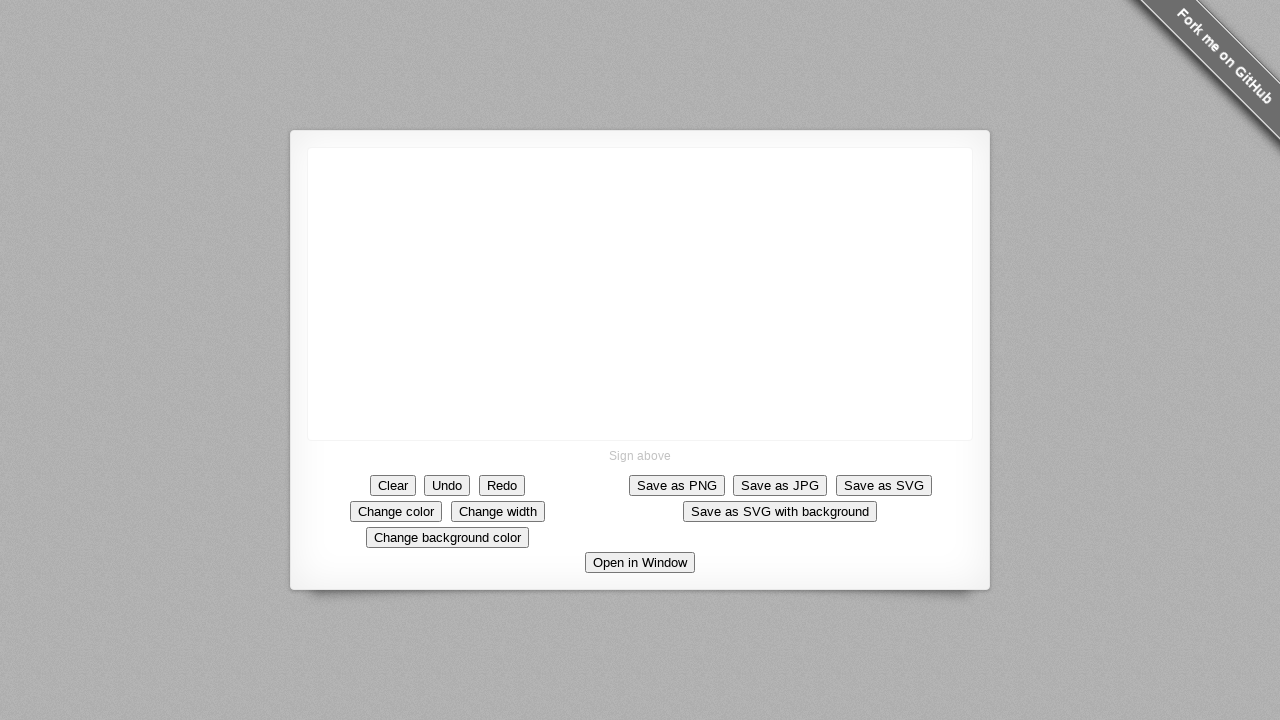

Calculated canvas bounding box and starting coordinates
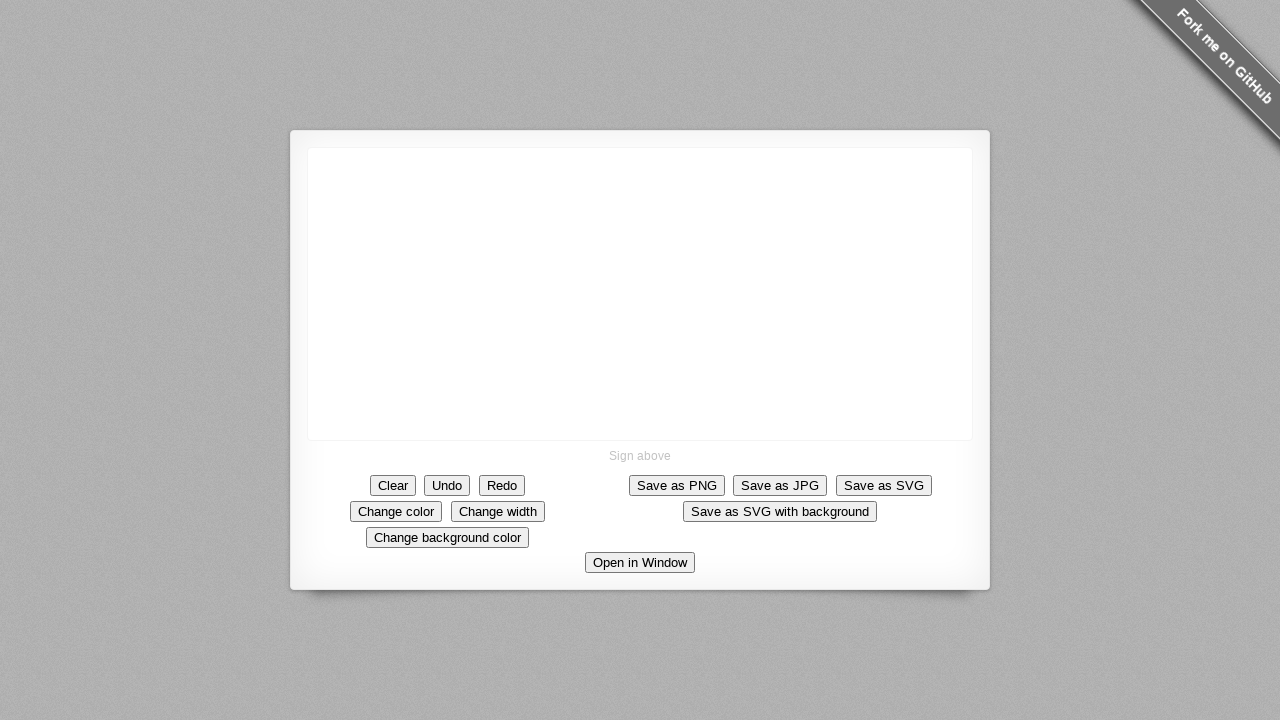

Moved mouse to starting position on canvas at (358, 198)
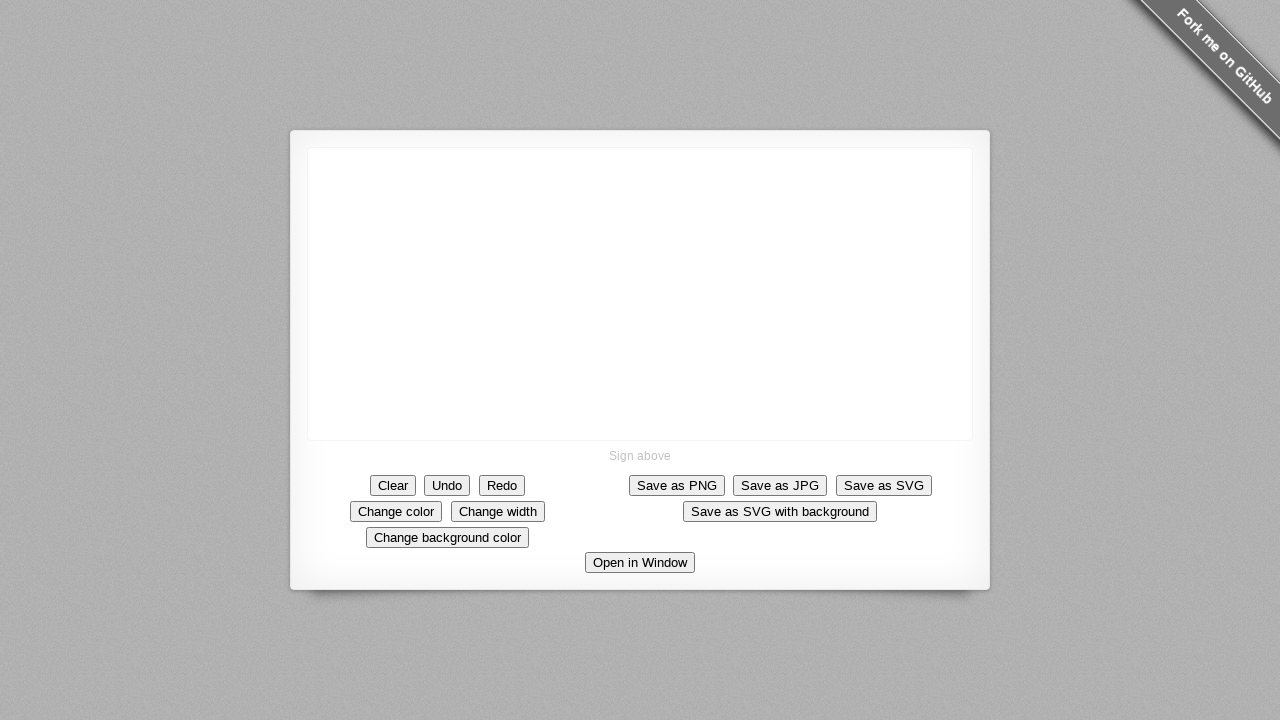

Pressed down mouse button to begin drawing at (358, 198)
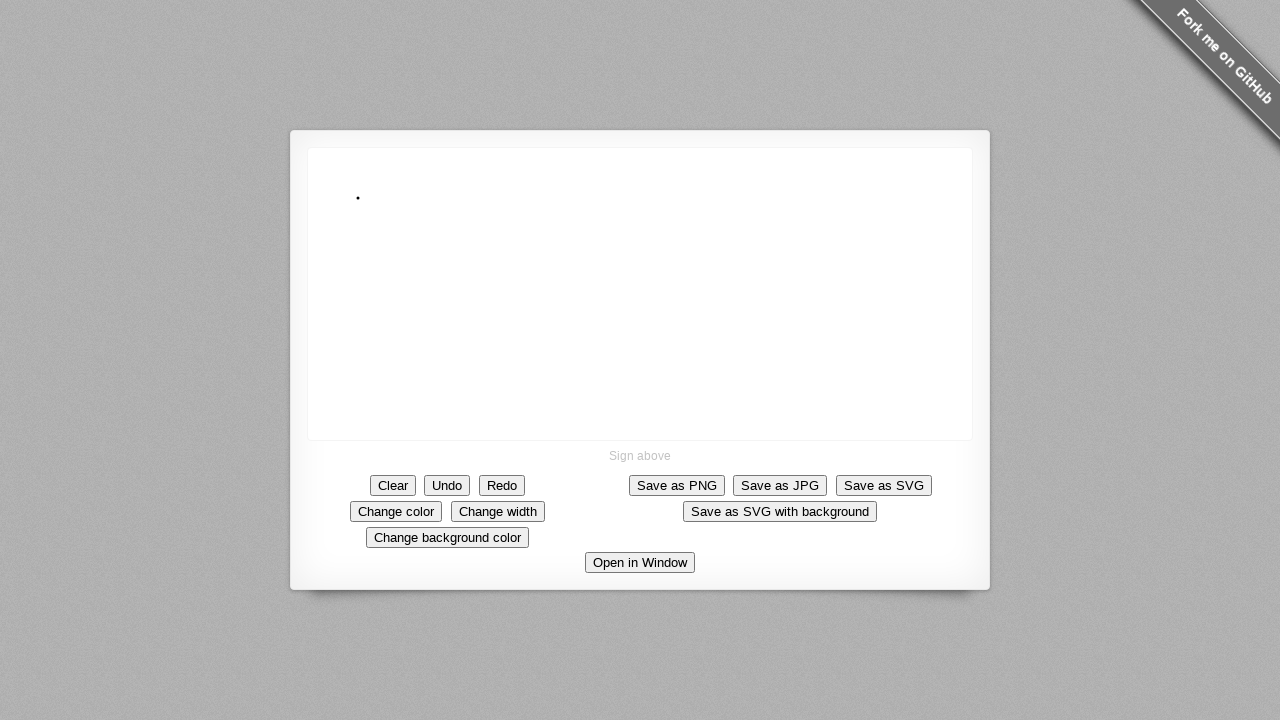

Drew right side of square at (458, 198)
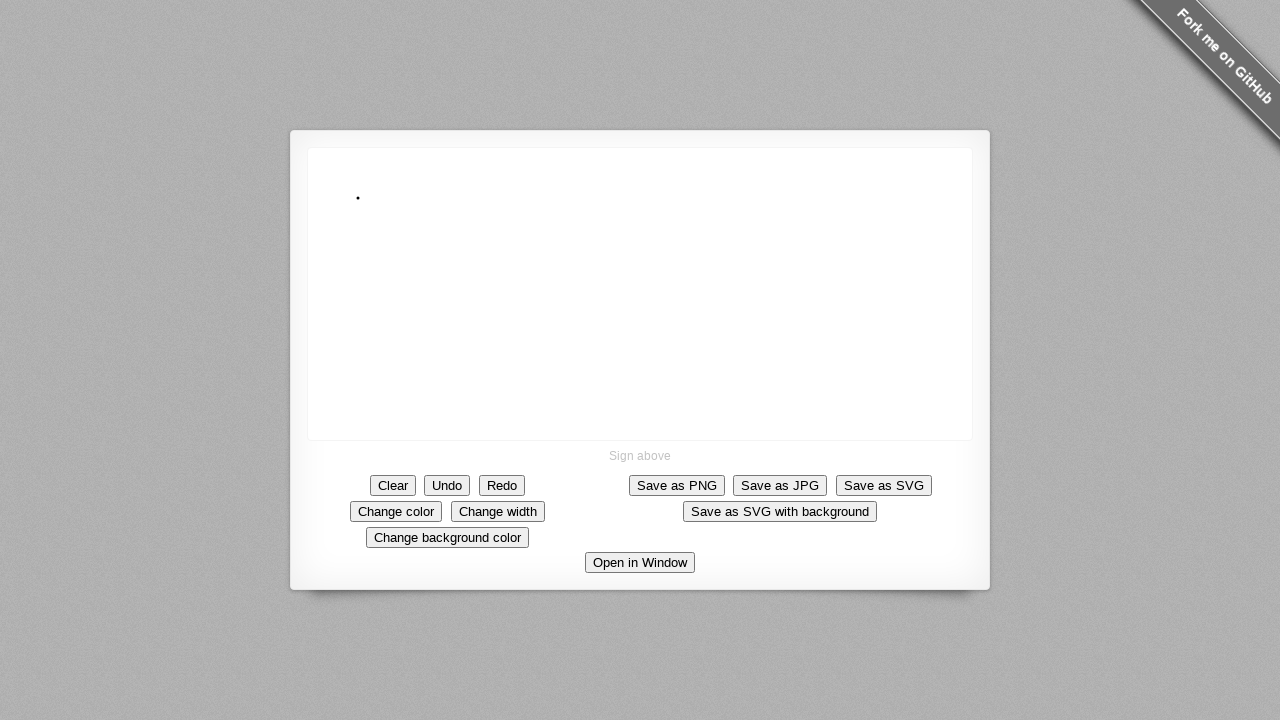

Drew bottom side of square at (458, 298)
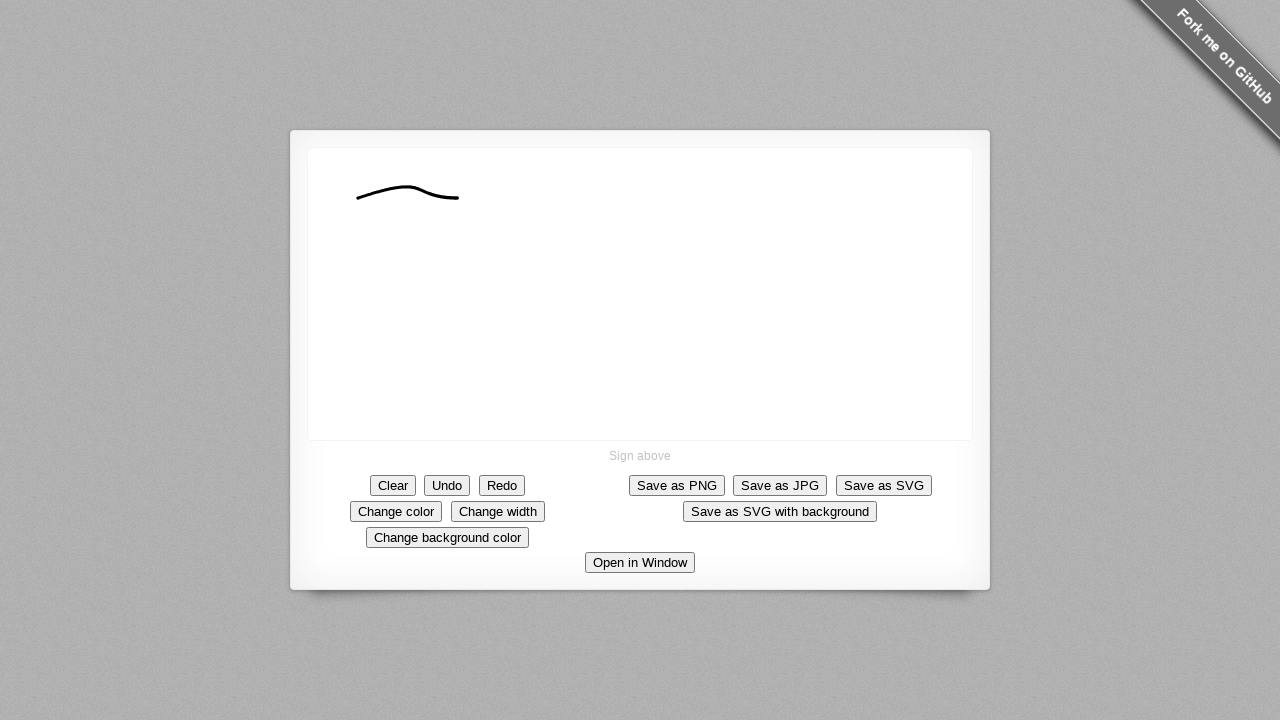

Drew left side of square at (358, 298)
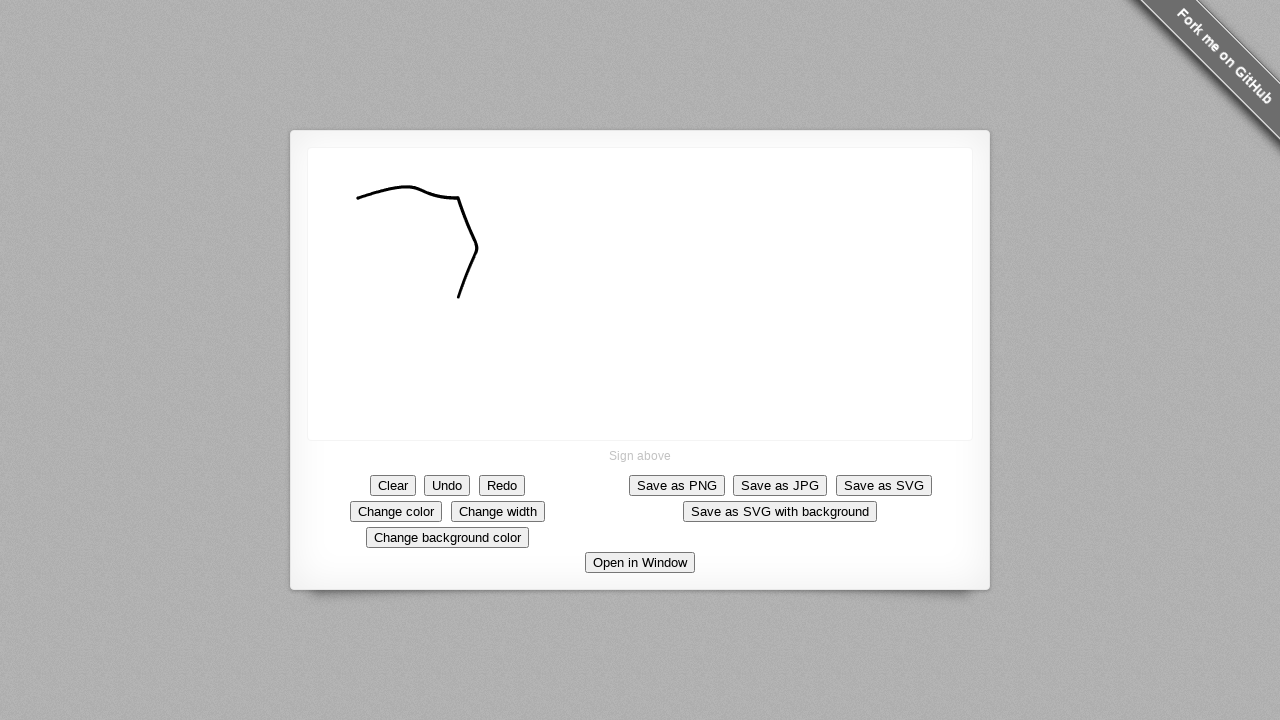

Drew top side of square, completing the shape at (358, 198)
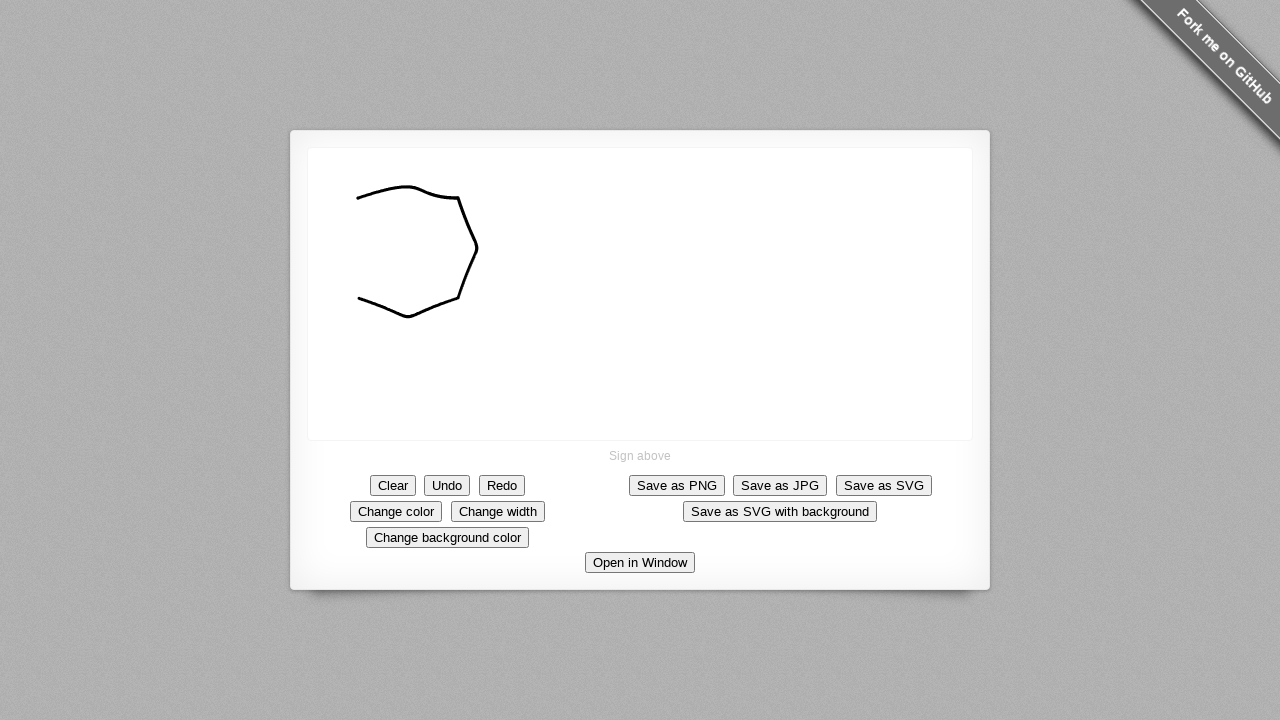

Released mouse button to finish drawing at (358, 198)
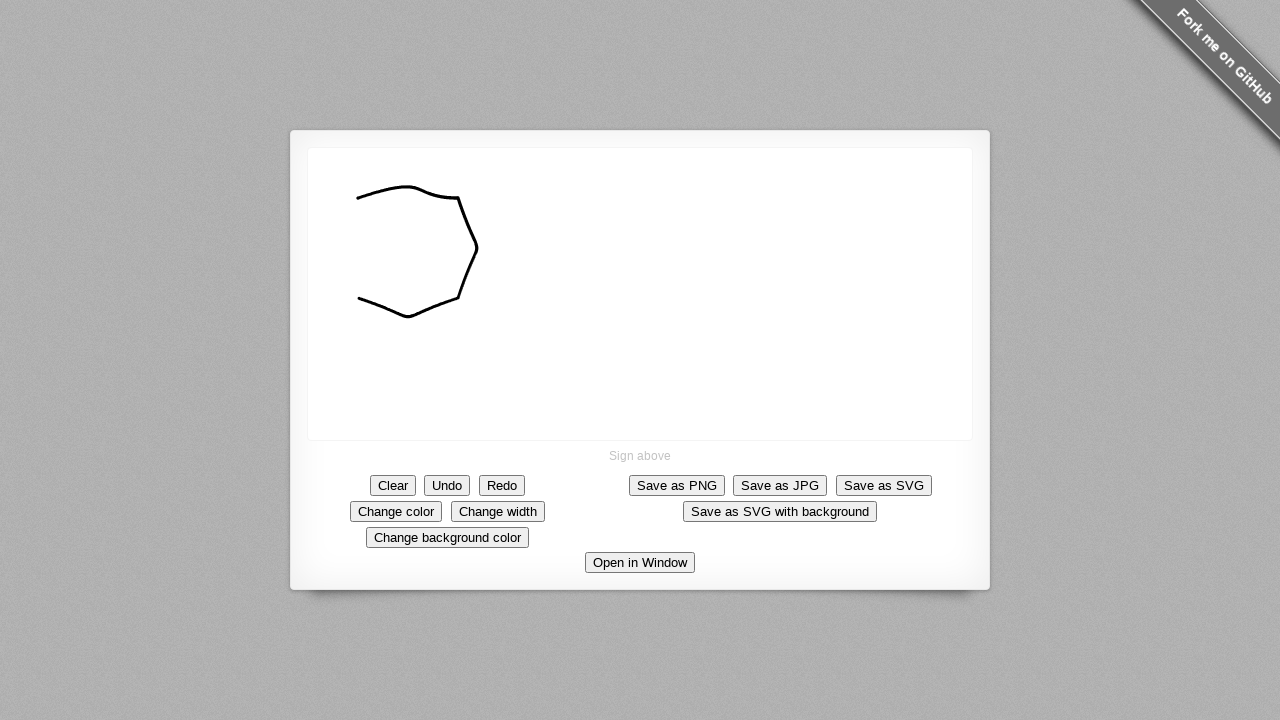

Clicked clear button to reset signature pad at (393, 485) on button.clear, .button.clear
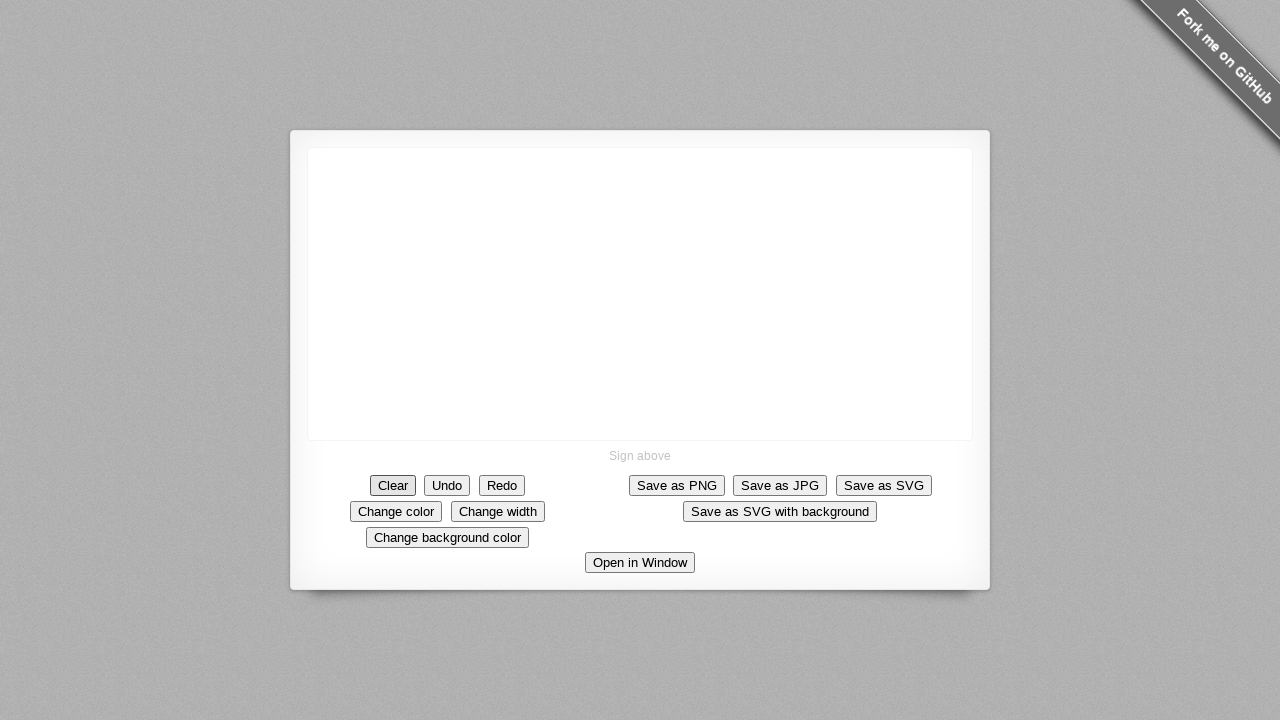

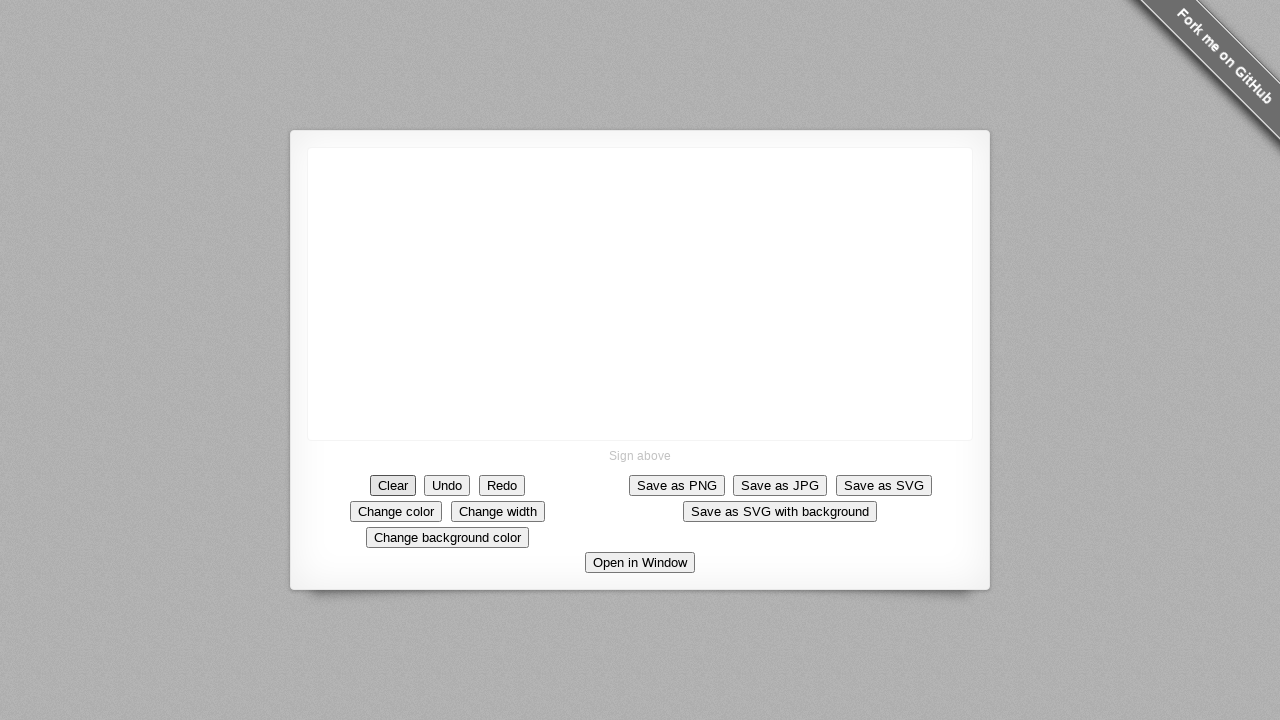